Tests the GreenKart vegetable shopping site by searching for products containing 'ca', verifying 4 products are displayed, adding items to cart including the third product and Cashews, and verifying the brand logo text.

Starting URL: https://rahulshettyacademy.com/seleniumPractise/#/

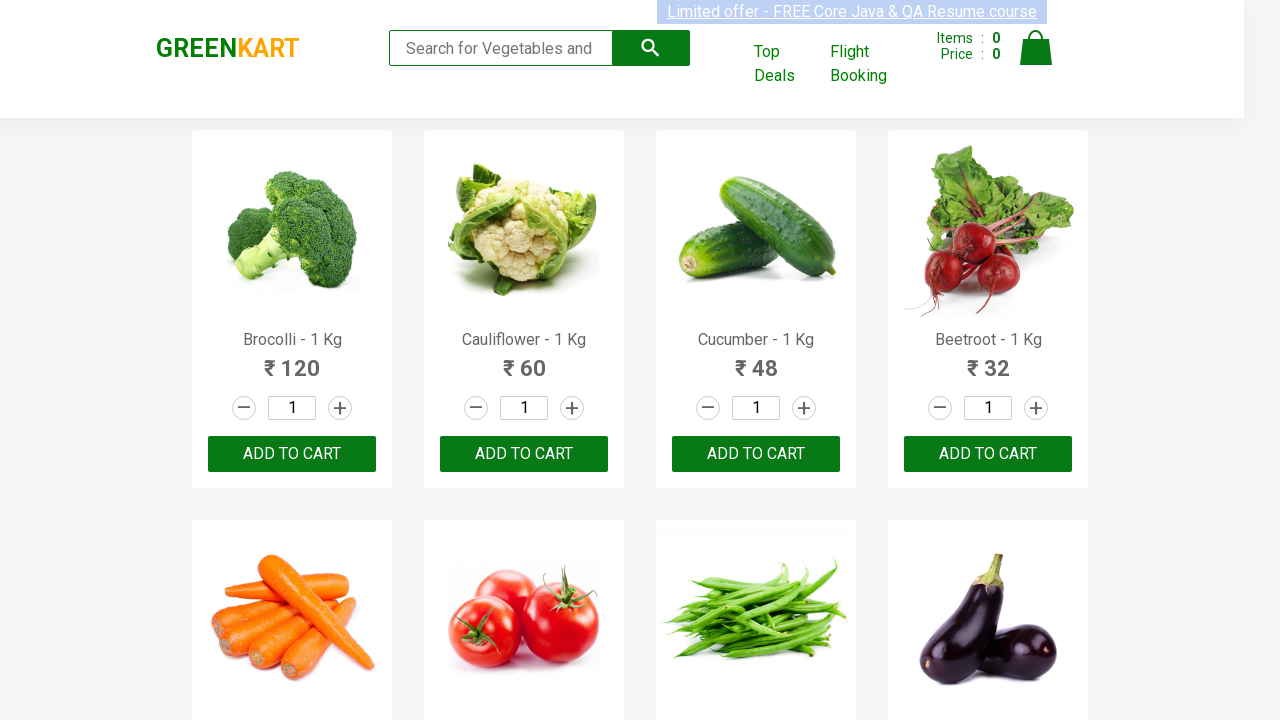

Filled search box with 'ca' on .search-keyword
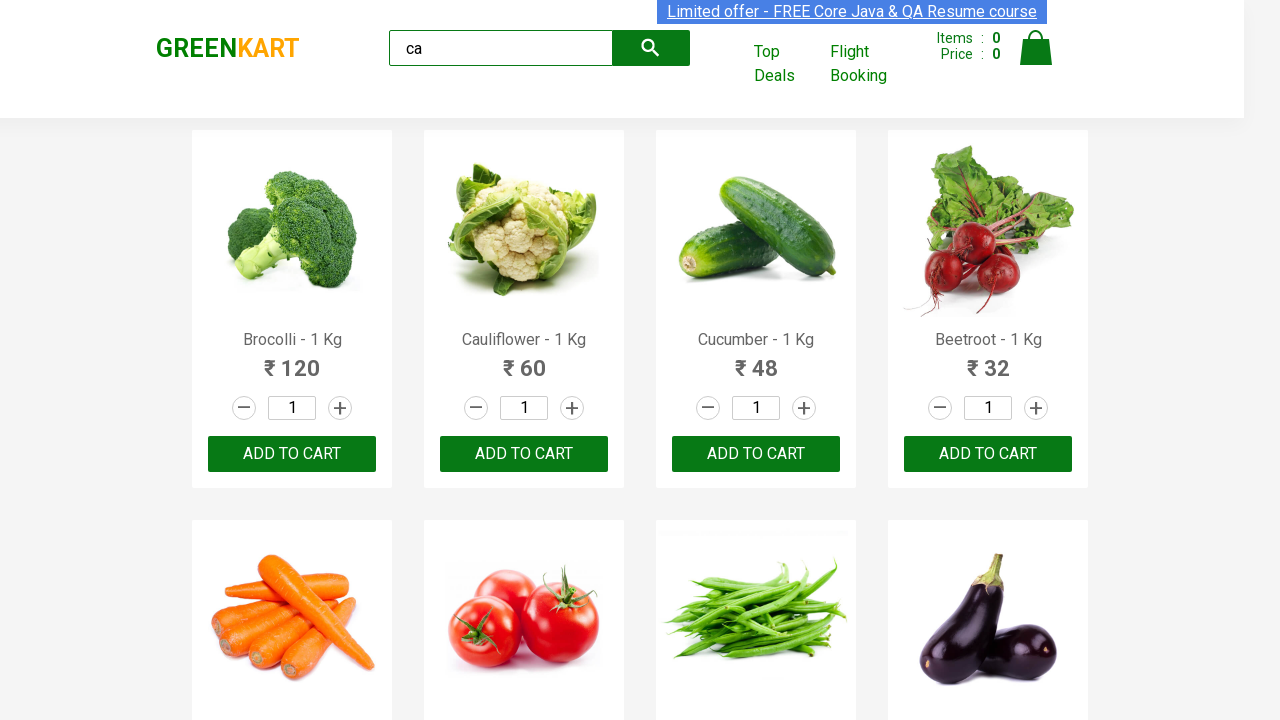

Waited 2 seconds for search results to load
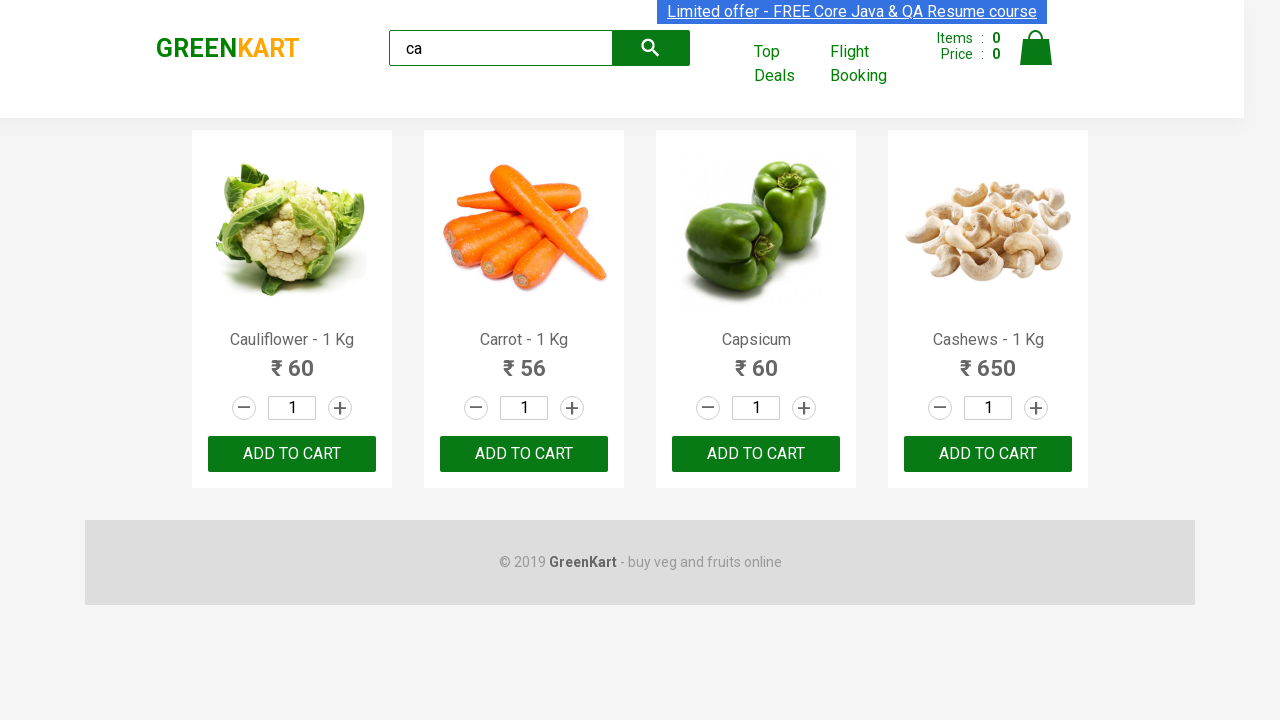

Verified 4 products are visible with selector '.product:visible'
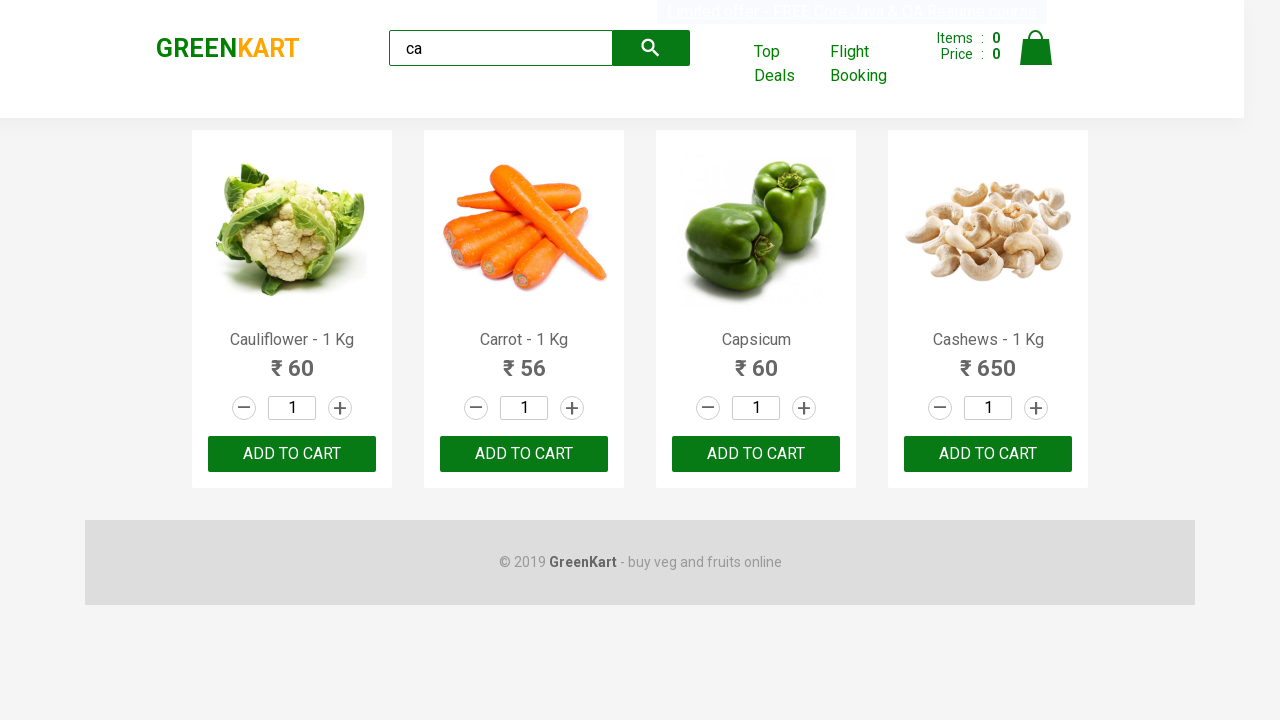

Clicked ADD TO CART on the third product at (756, 454) on .products .product >> nth=2 >> text=ADD TO CART
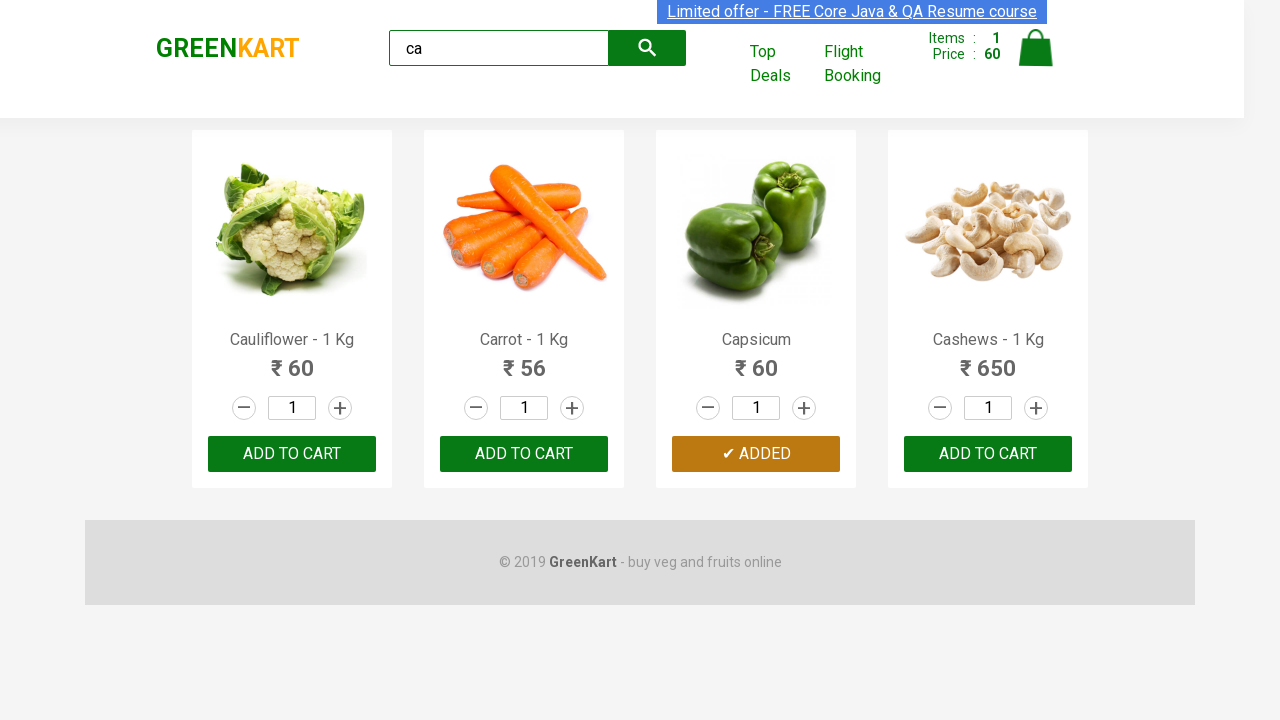

Clicked ADD TO CART for Cashews product at (988, 454) on .products .product >> nth=3 >> button
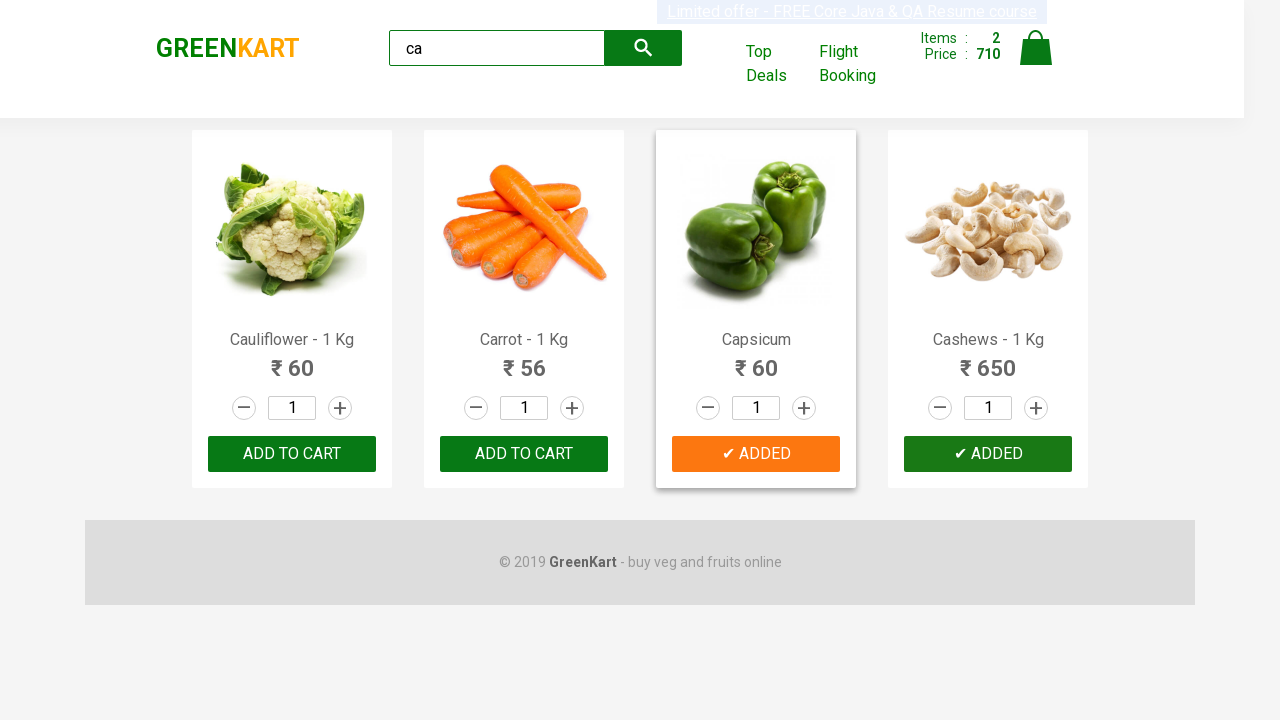

Verified GREENKART brand logo is visible
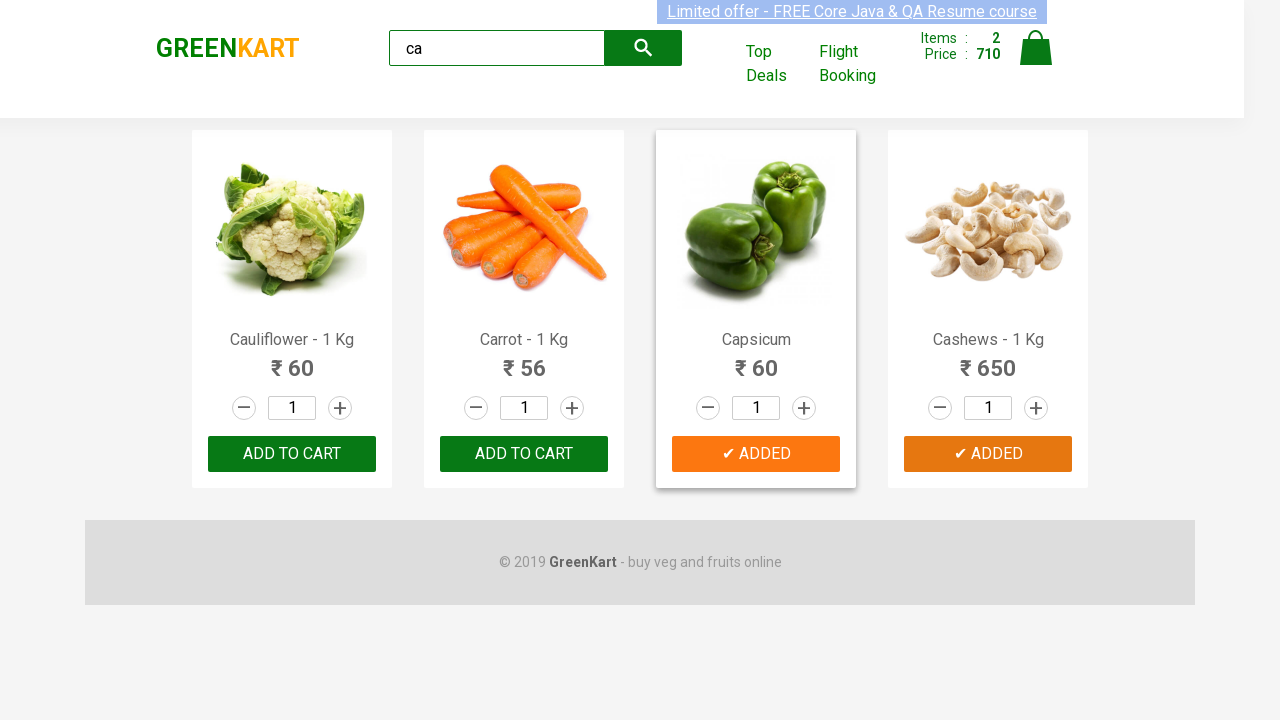

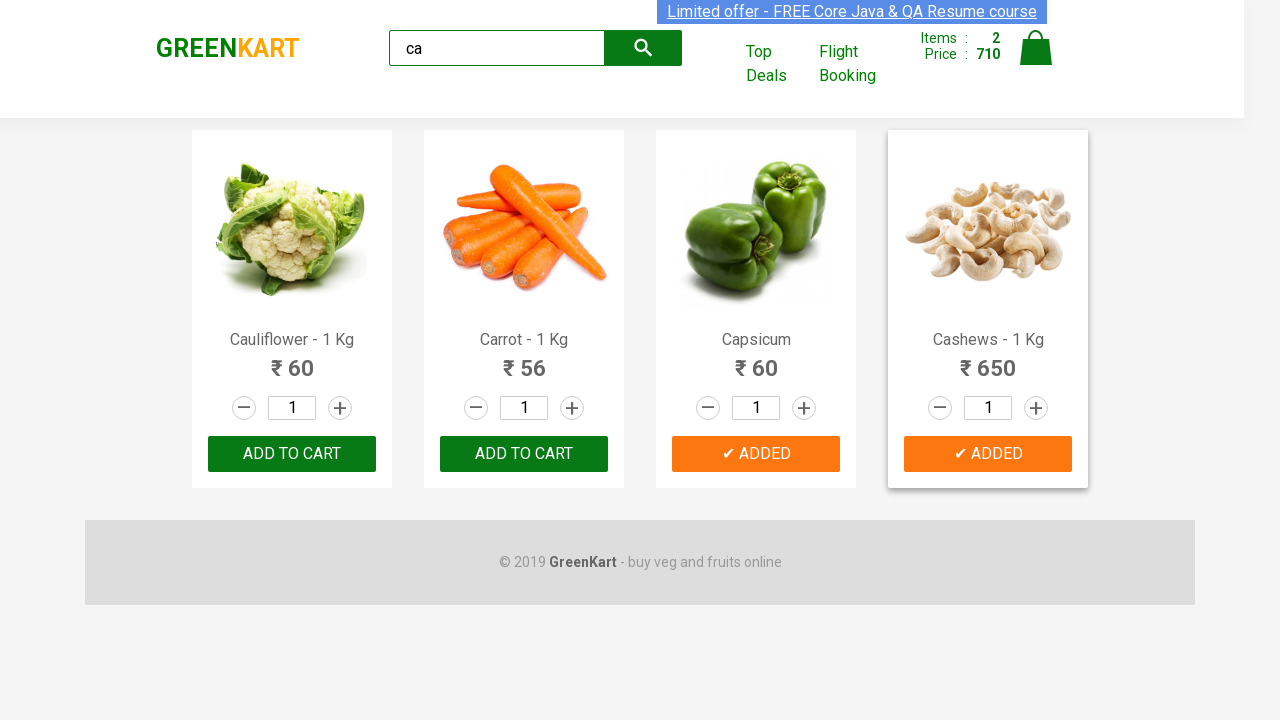